Navigates to python.org, finds the menu items, and clicks on the PyPI link to navigate to the PyPI website

Starting URL: https://www.python.org/

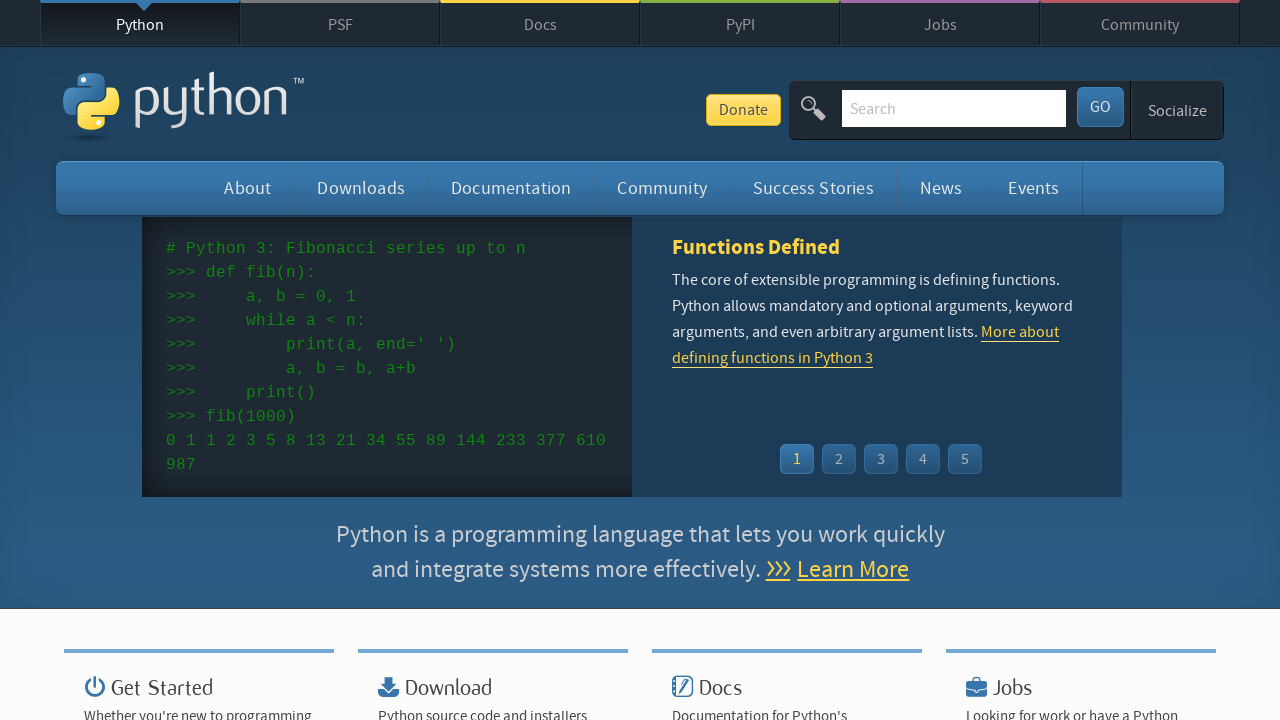

Menu items loaded on python.org
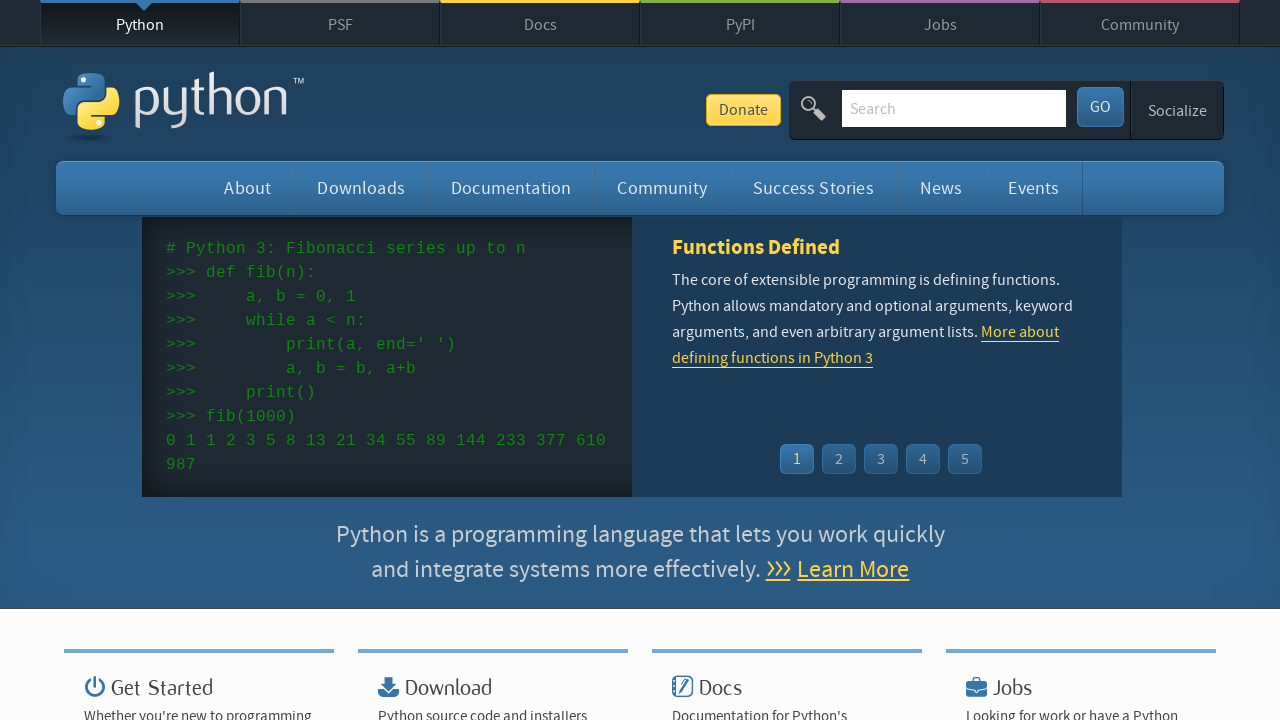

Clicked on PyPI menu item at (740, 23) on div#top ul.menu li:has-text('PyPI')
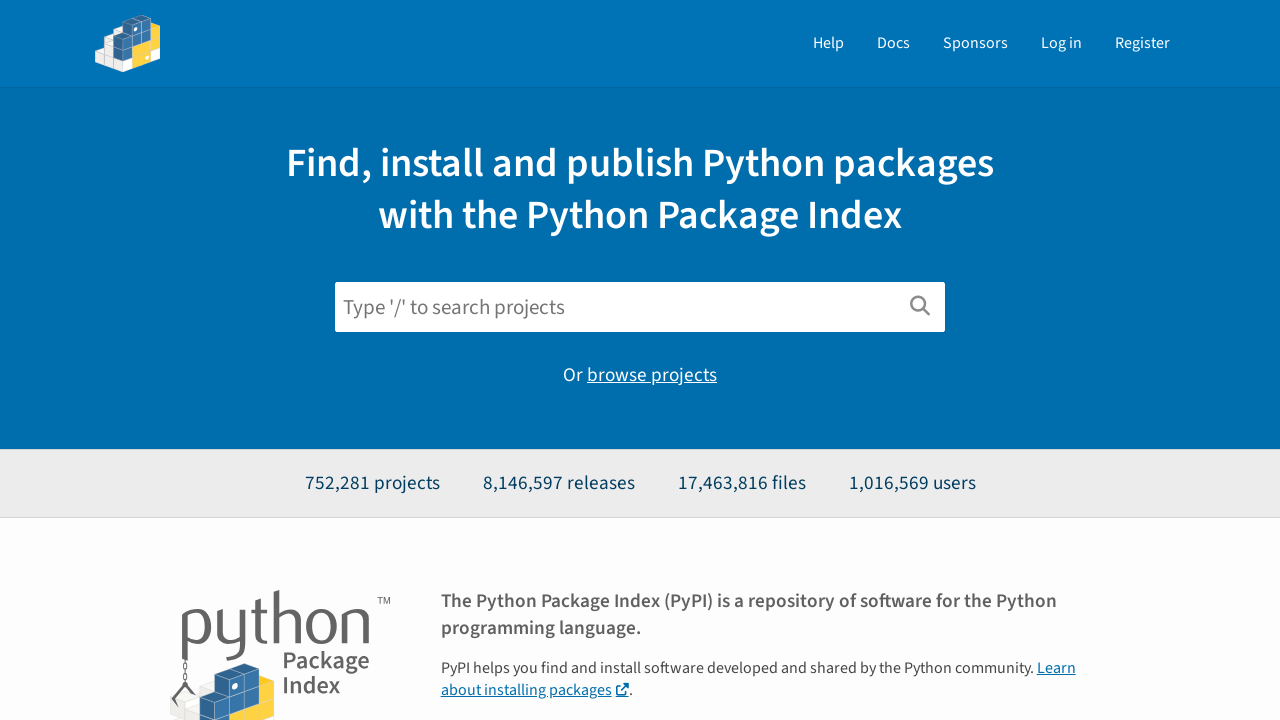

Navigation to PyPI website completed
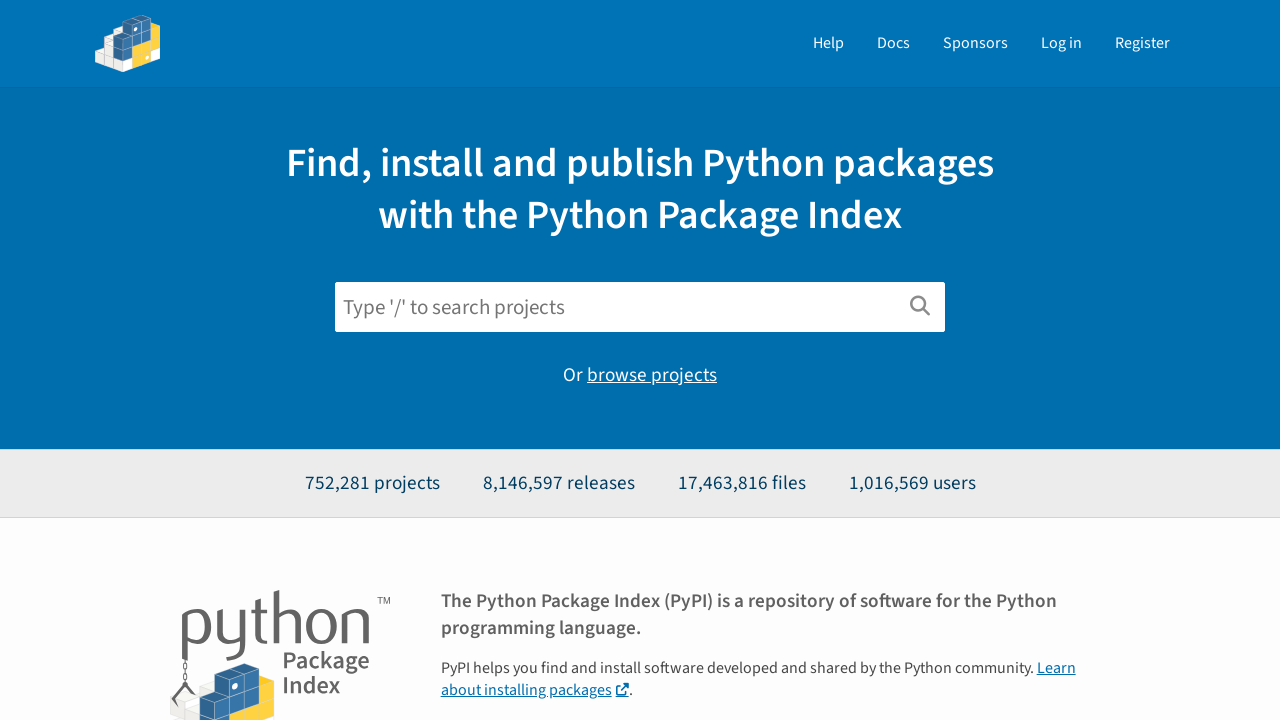

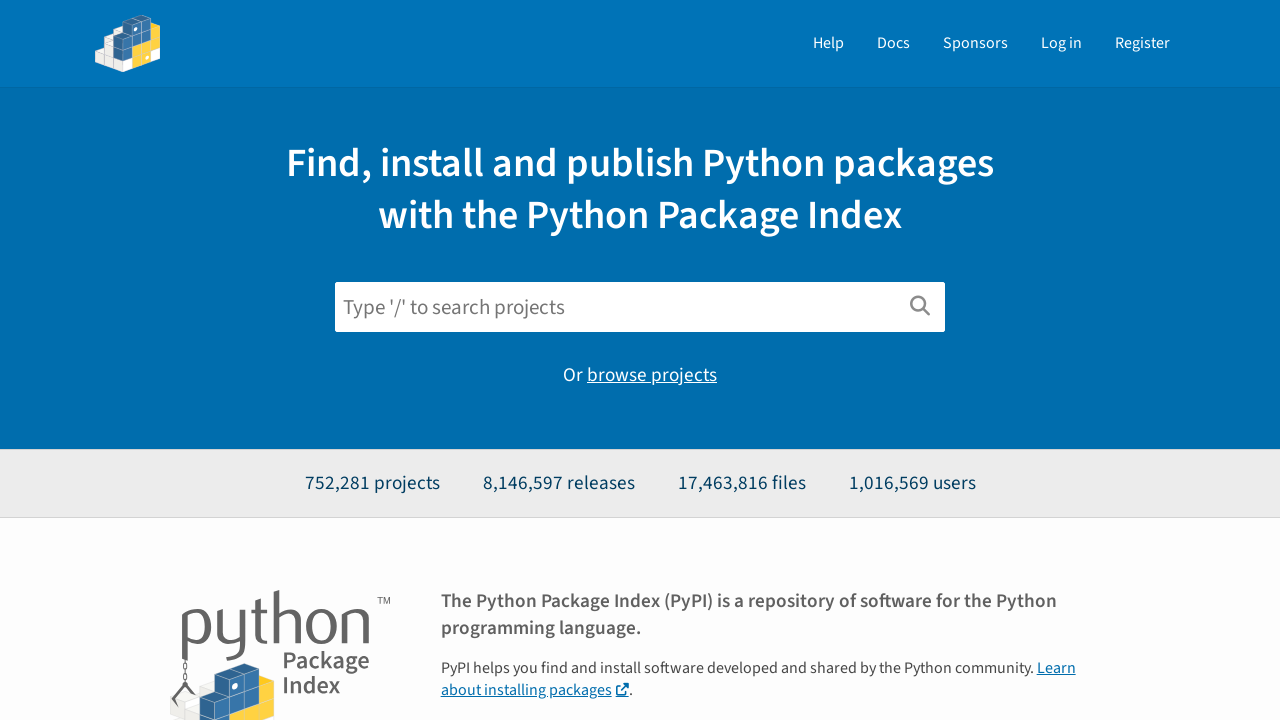